Tests registration form by filling first name, last name, and email fields, then submitting and verifying success message

Starting URL: http://suninjuly.github.io/registration1.html

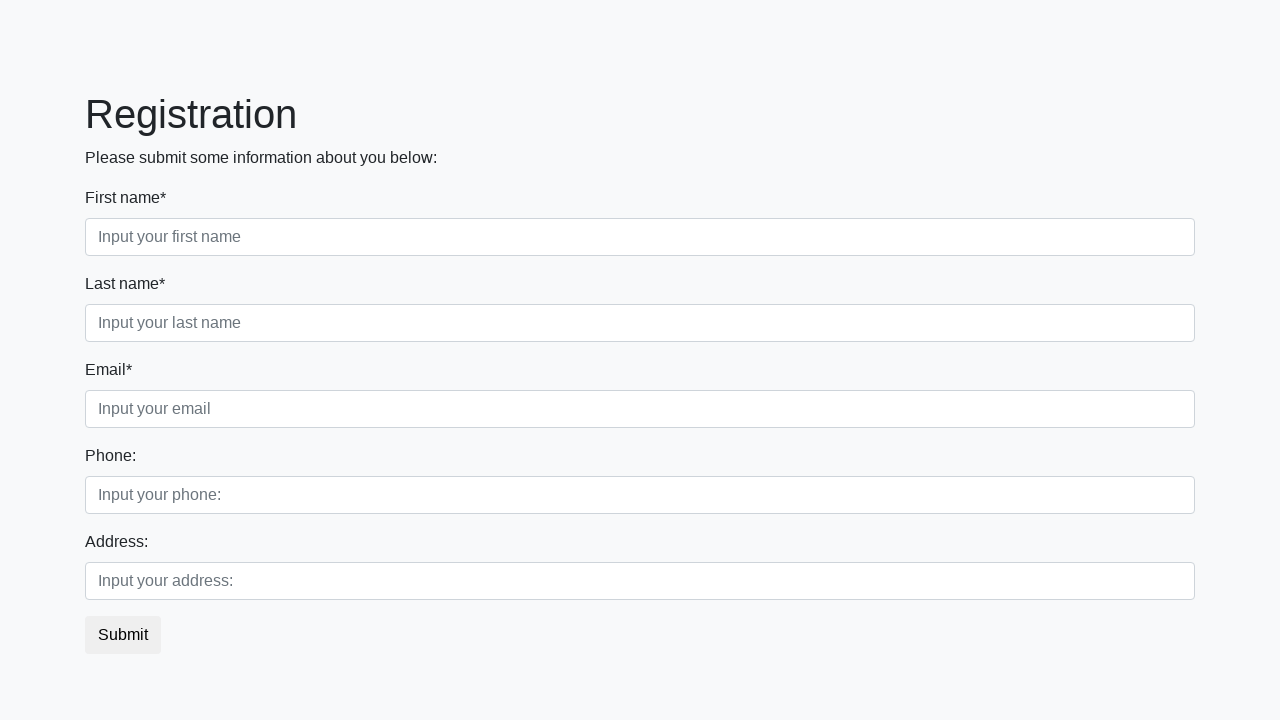

Filled first name field with 'Homer' on .first_block .first
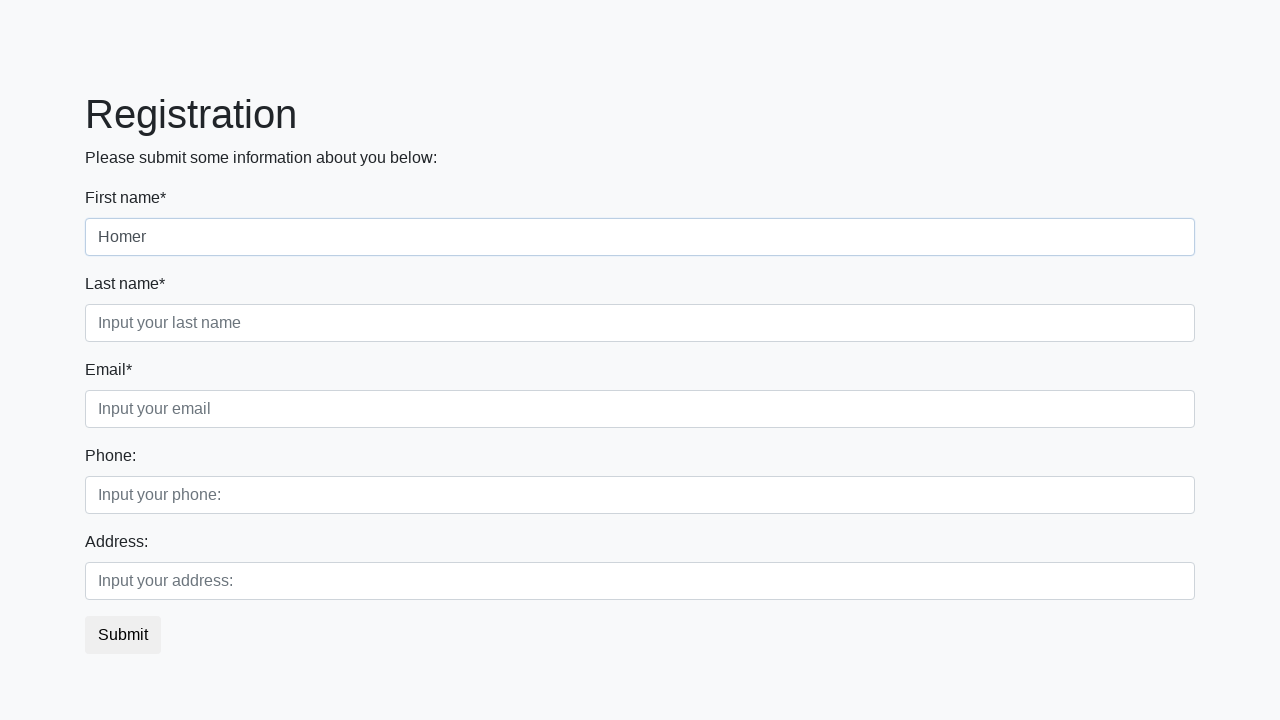

Filled last name field with 'Simpson' on .first_block .second
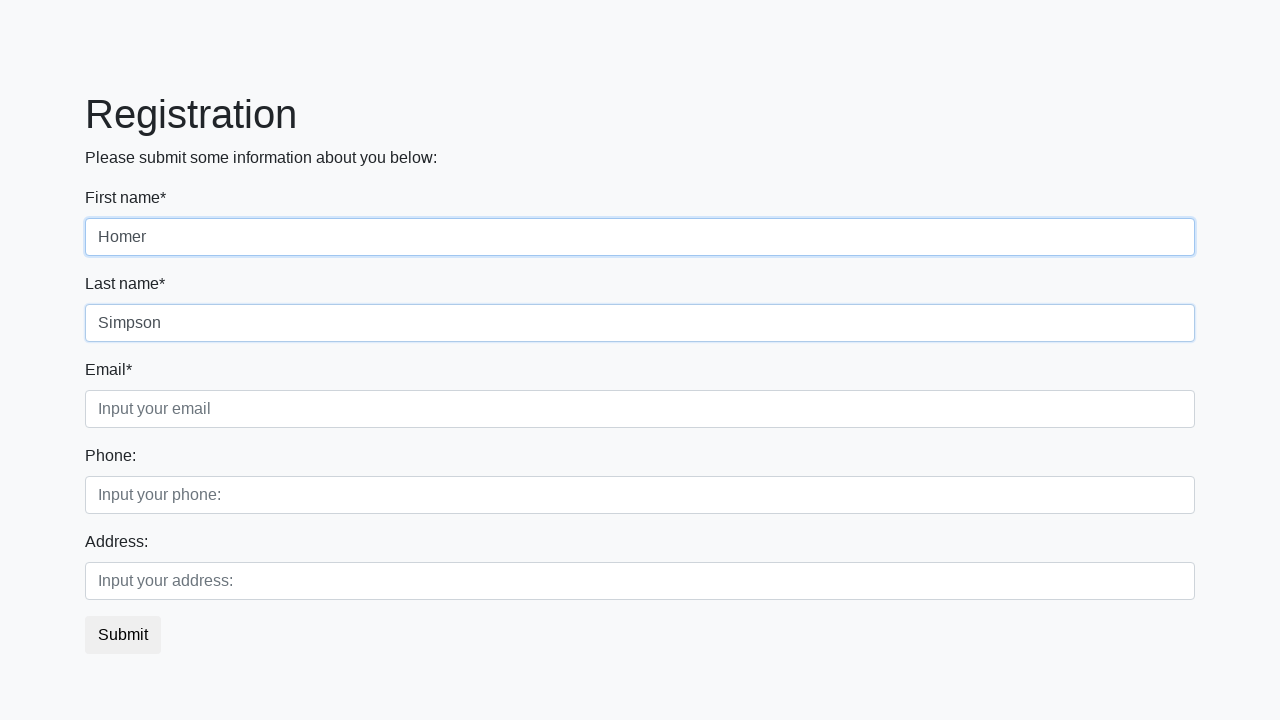

Filled email field with 'simpsons@mail.com' on .third_class .third
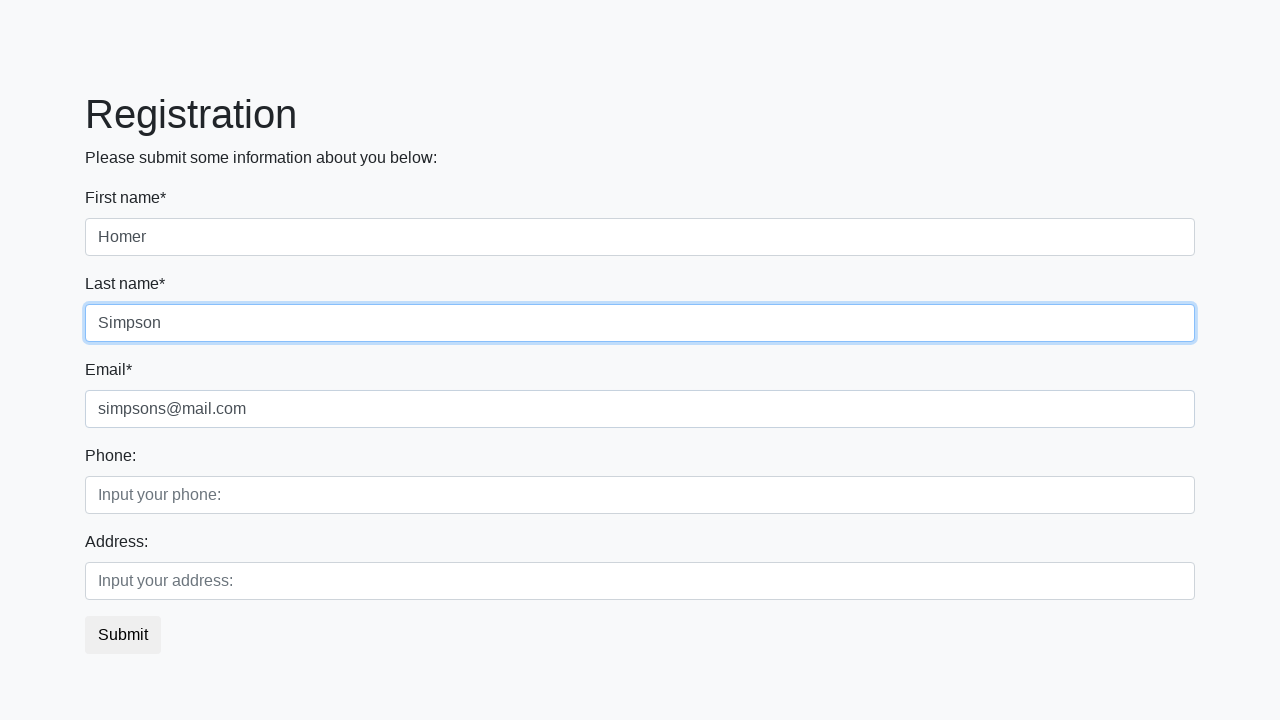

Clicked submit button to register at (123, 635) on button.btn
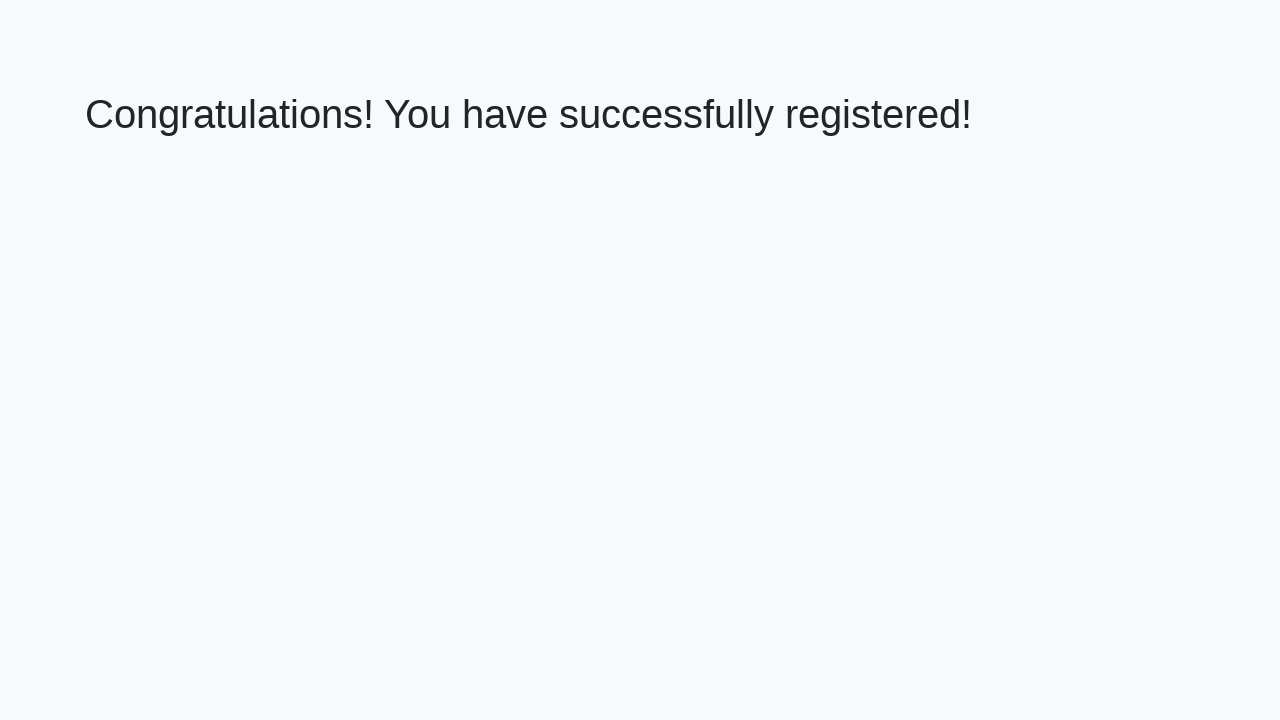

Success message appeared on registration form
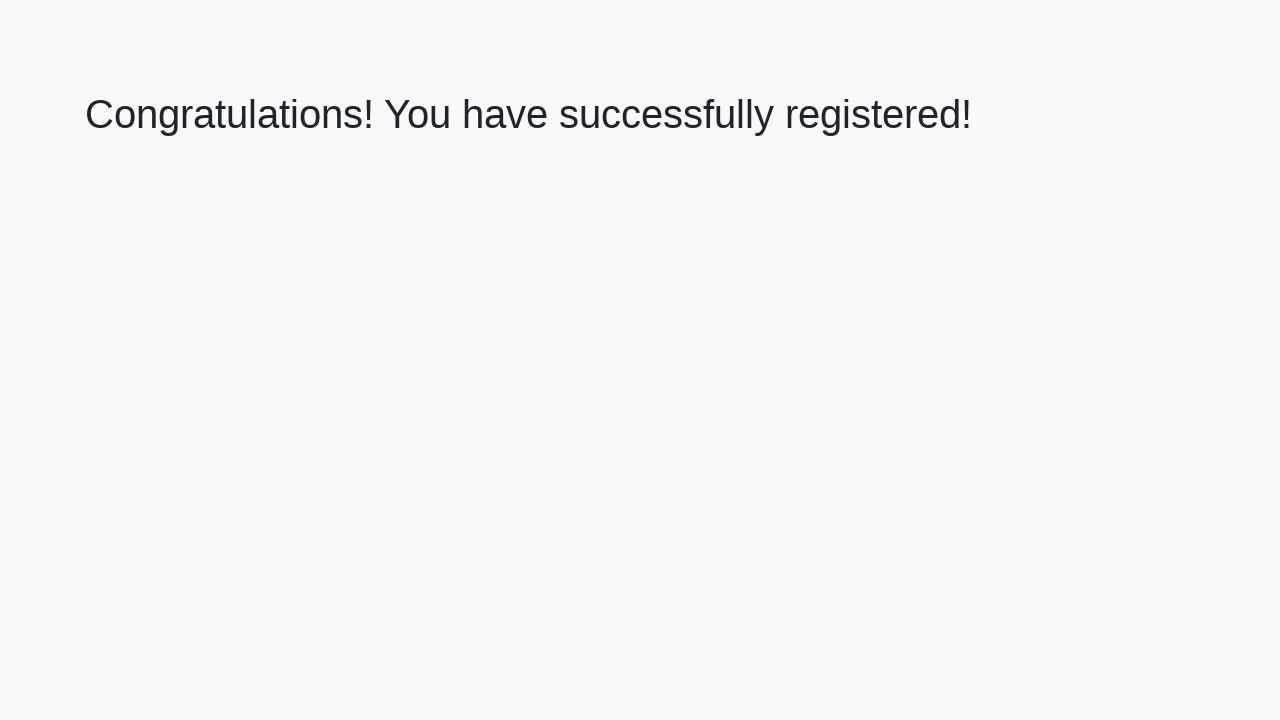

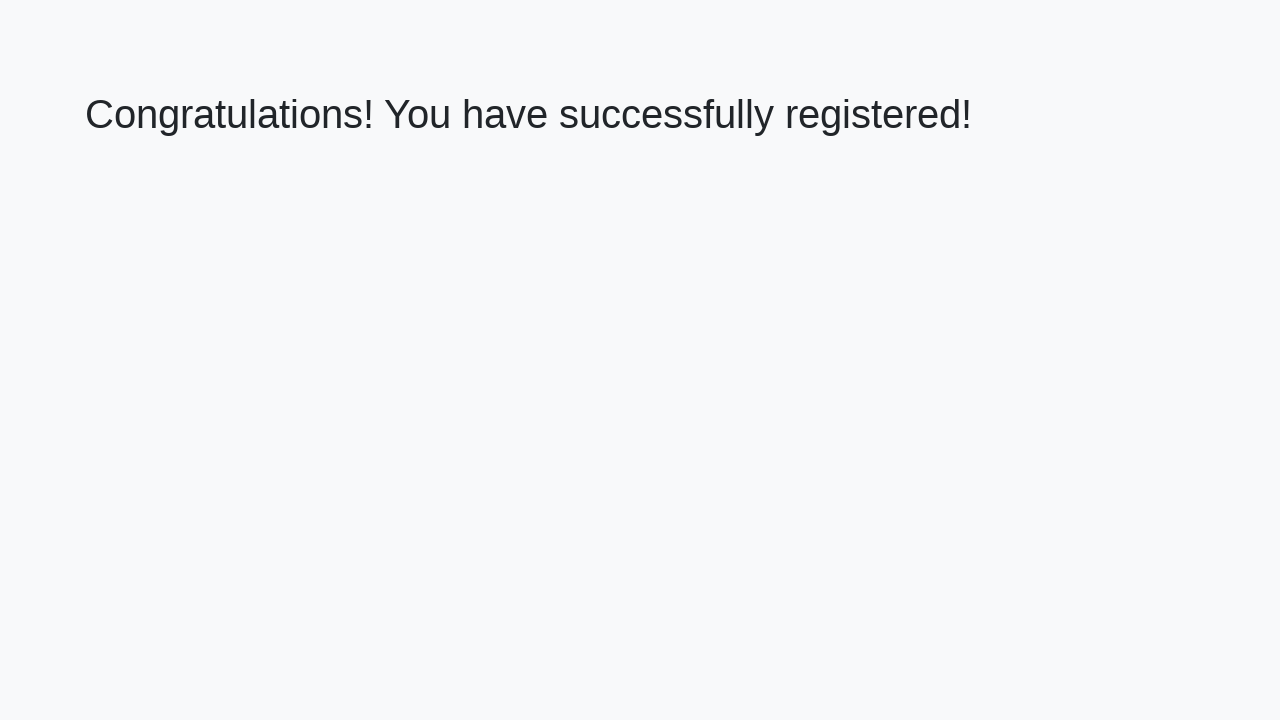